Tests drag and drop functionality on jQuery UI demo page by dragging an element and dropping it onto a target, then navigating to the Accept demo

Starting URL: https://jqueryui.com/droppable/

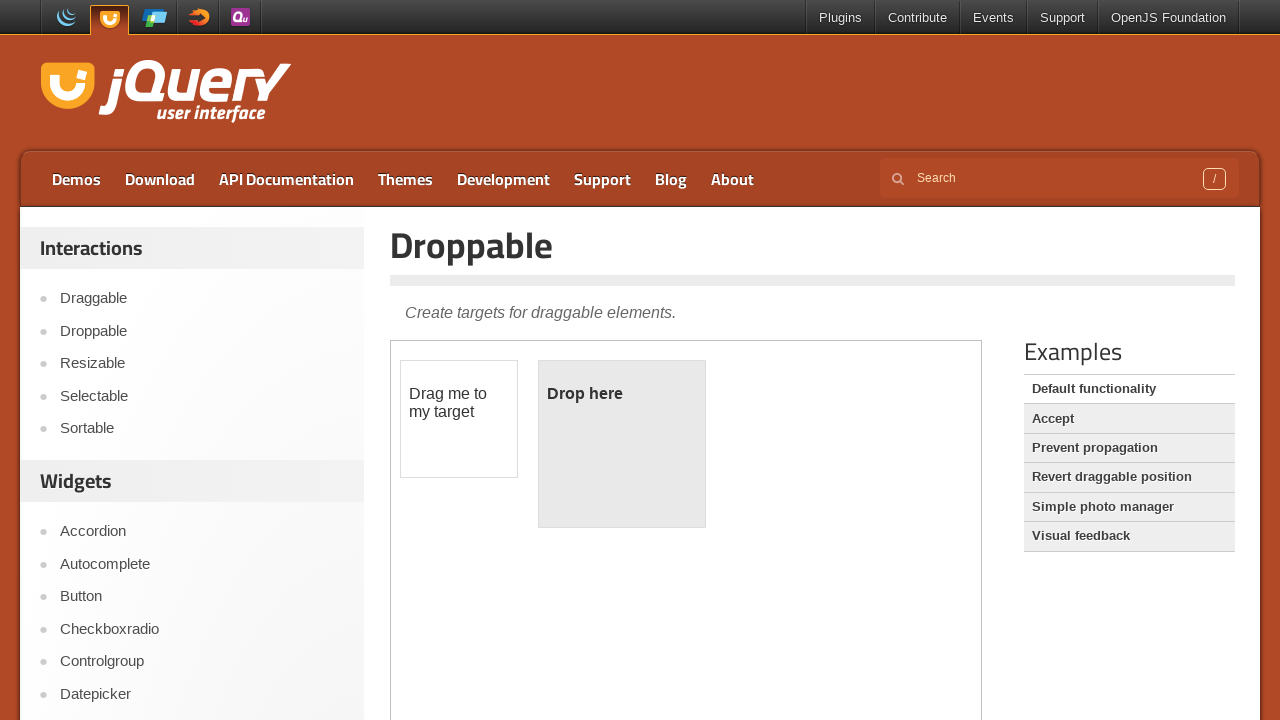

Located the demo iframe
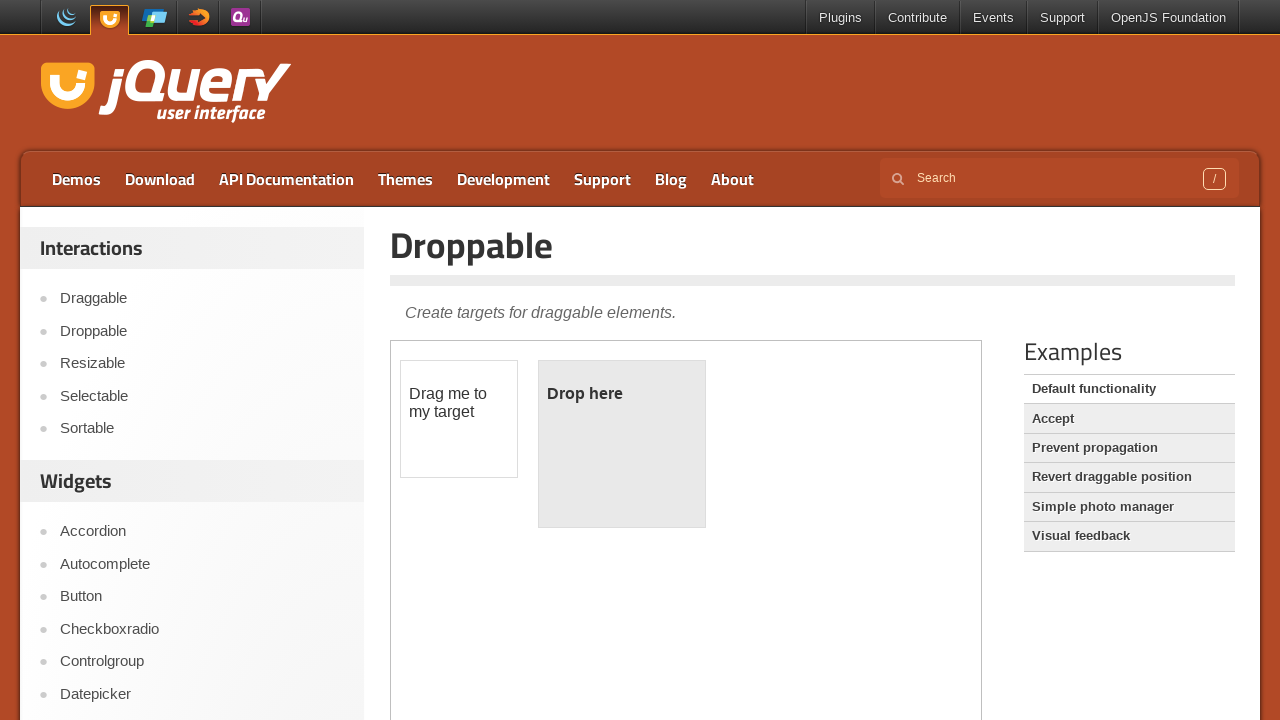

Located the draggable source element
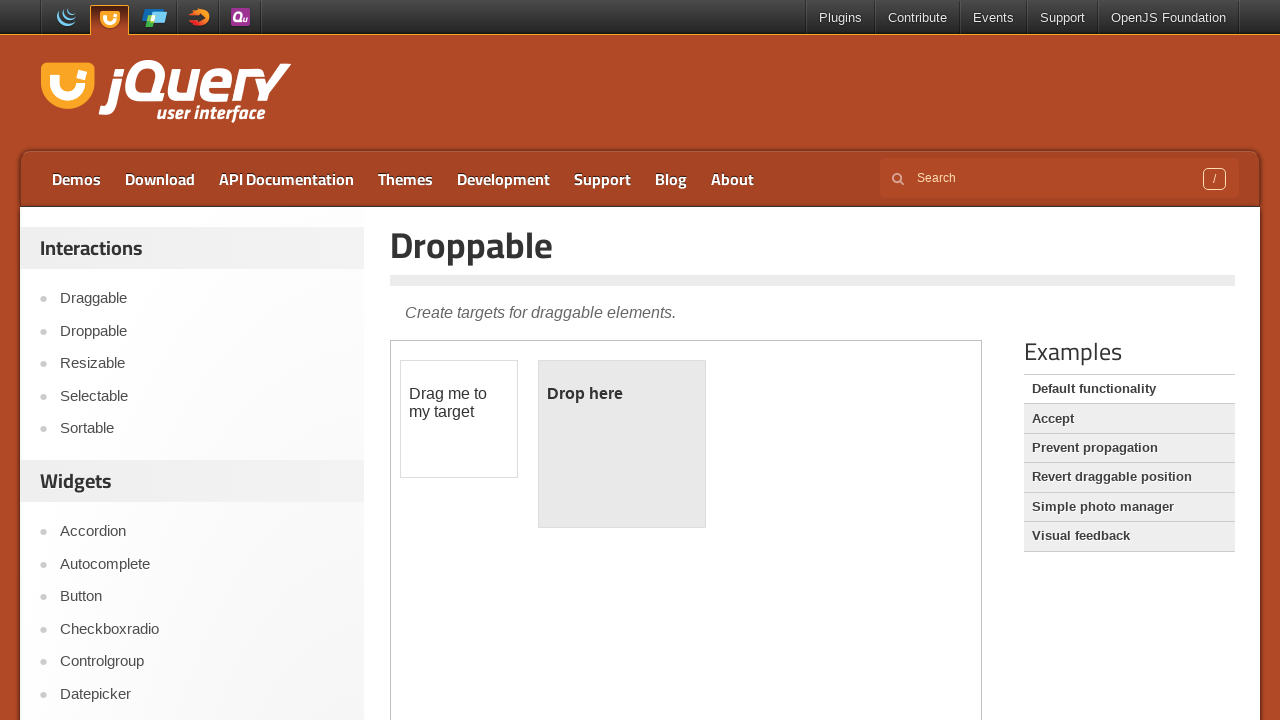

Located the droppable target element
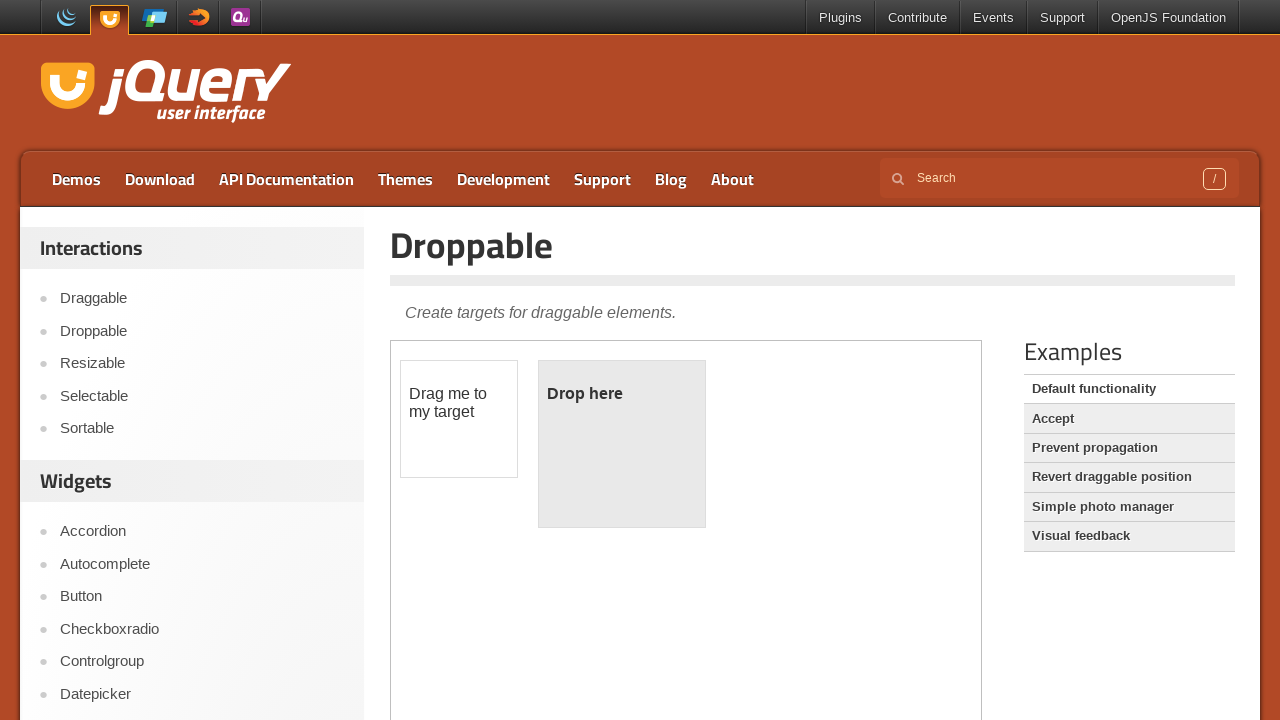

Dragged element onto target and dropped it at (622, 444)
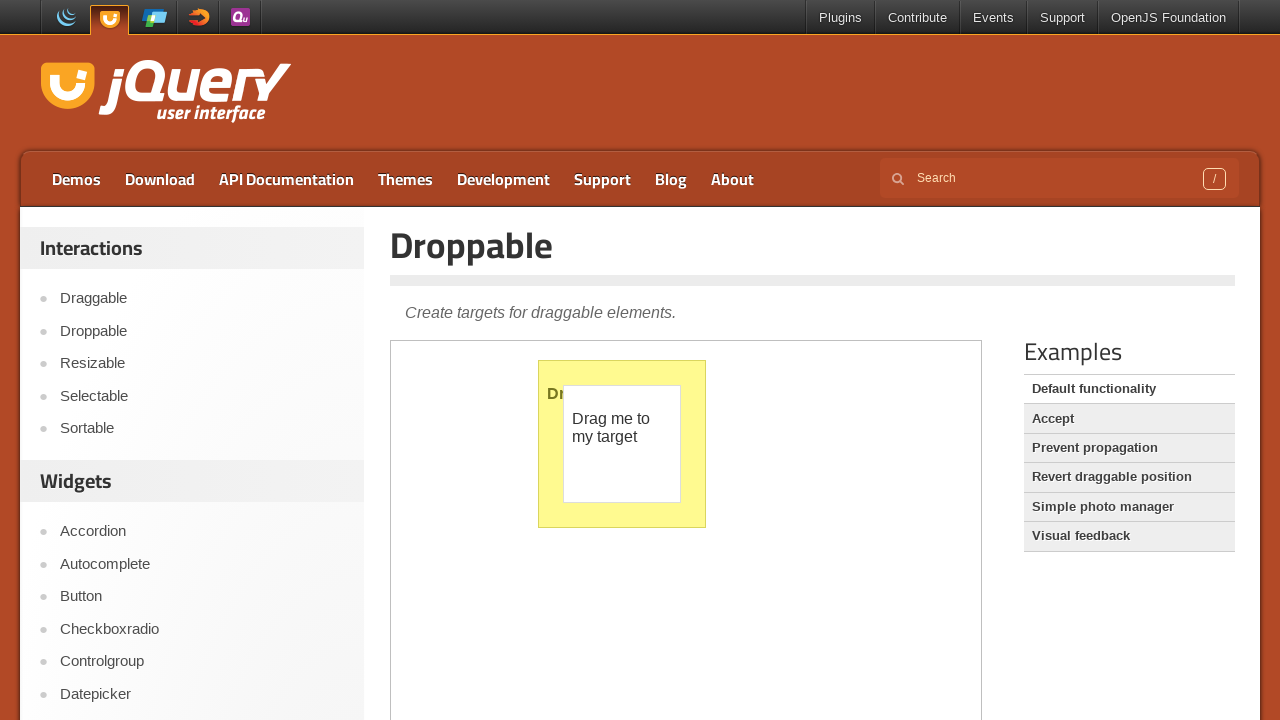

Clicked on Accept link to navigate to Accept demo at (1129, 419) on xpath=//a[text()='Accept']
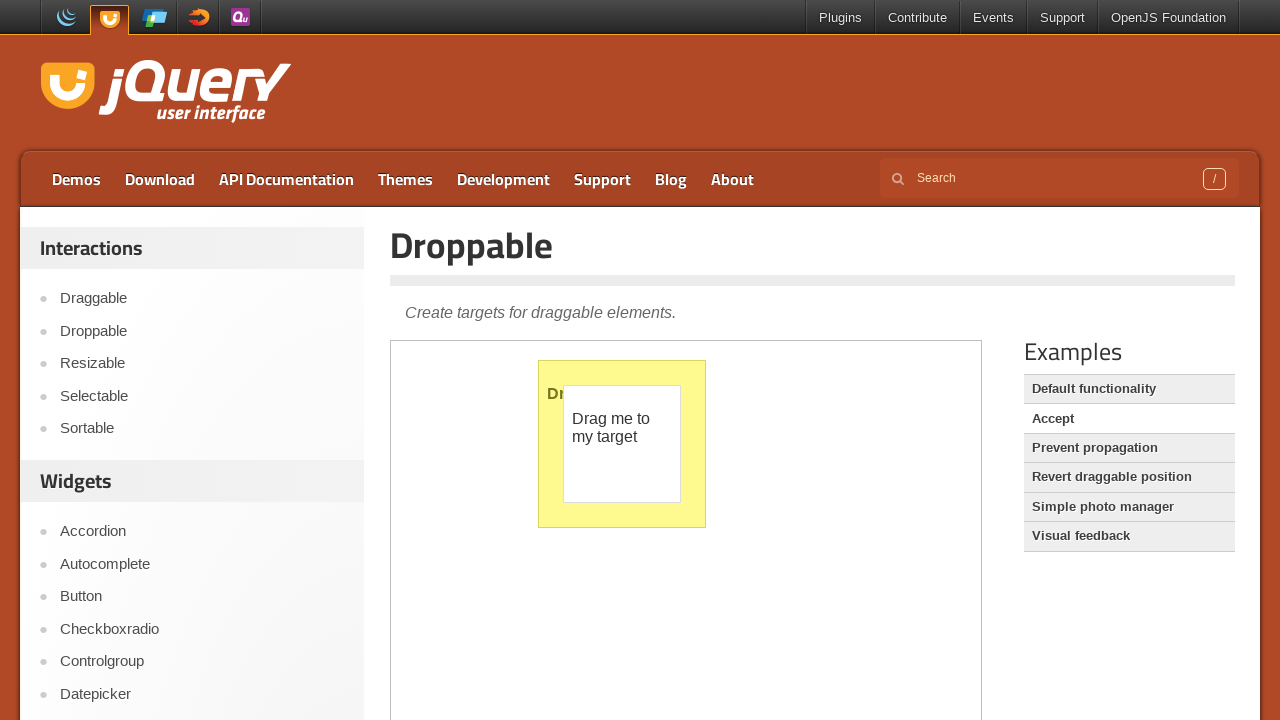

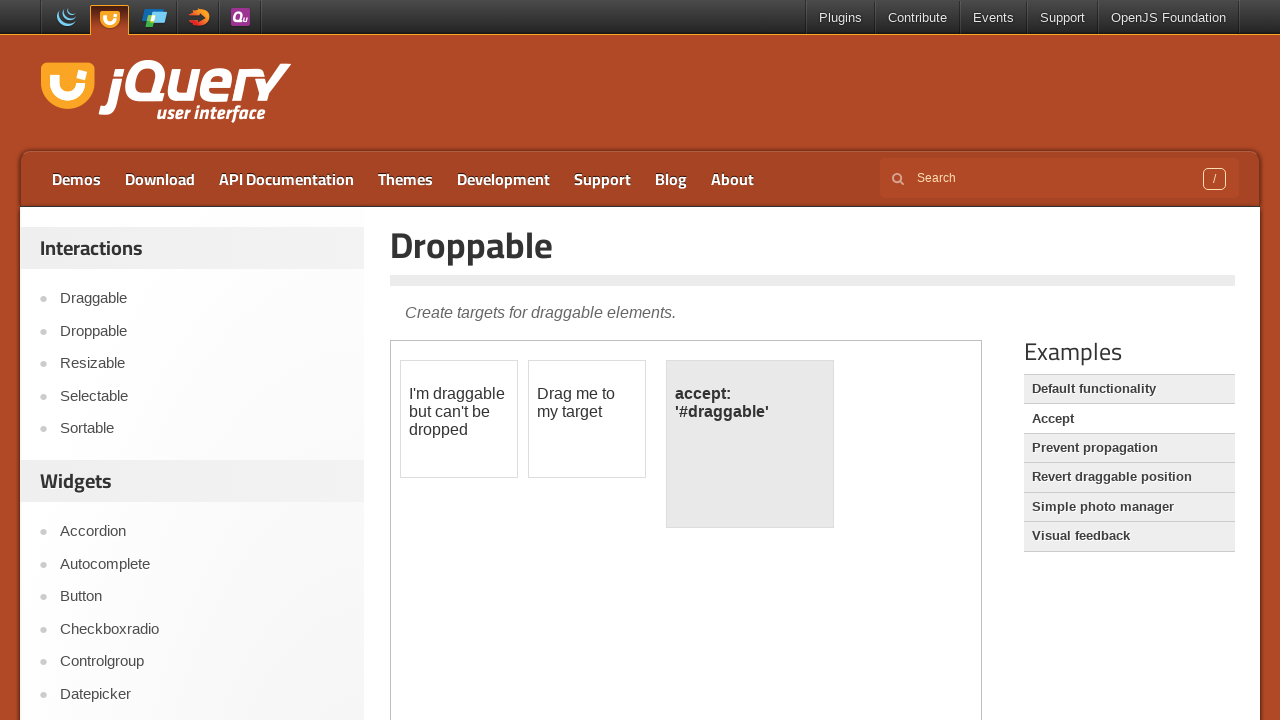